Tests double-click functionality by performing a double-click action on the designated button

Starting URL: https://demoqa.com/buttons

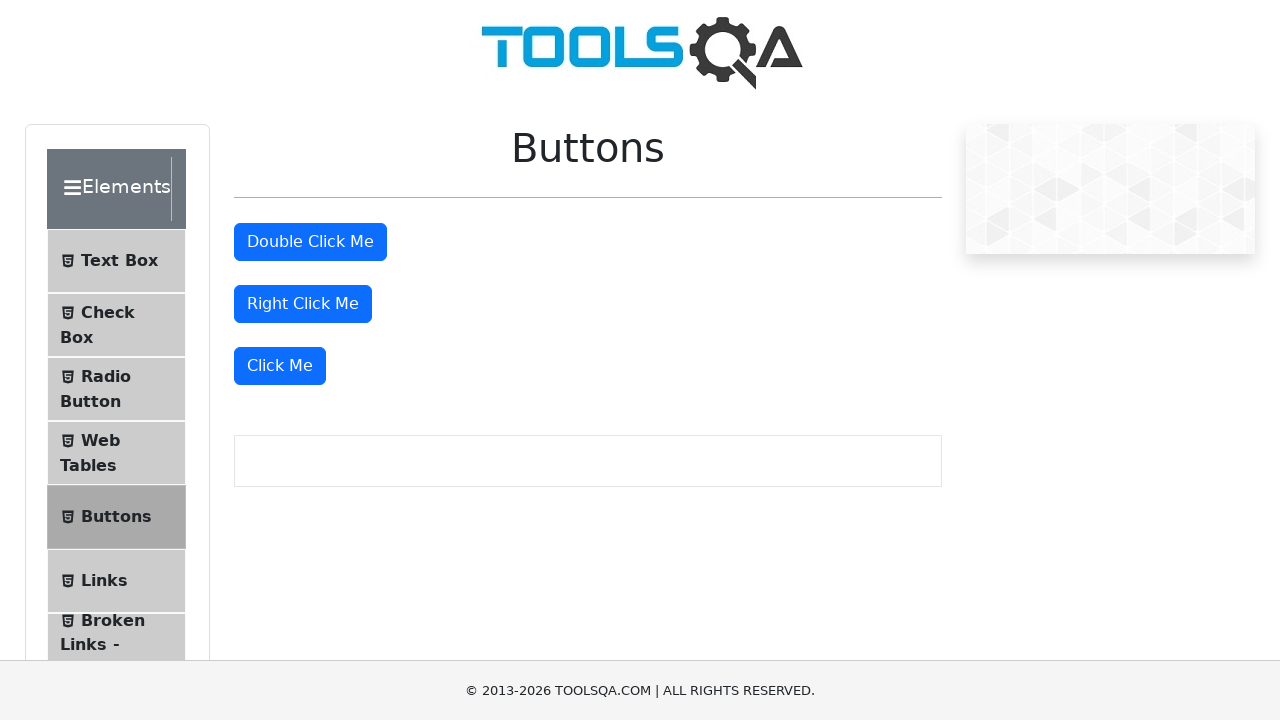

Navigated to https://demoqa.com/buttons
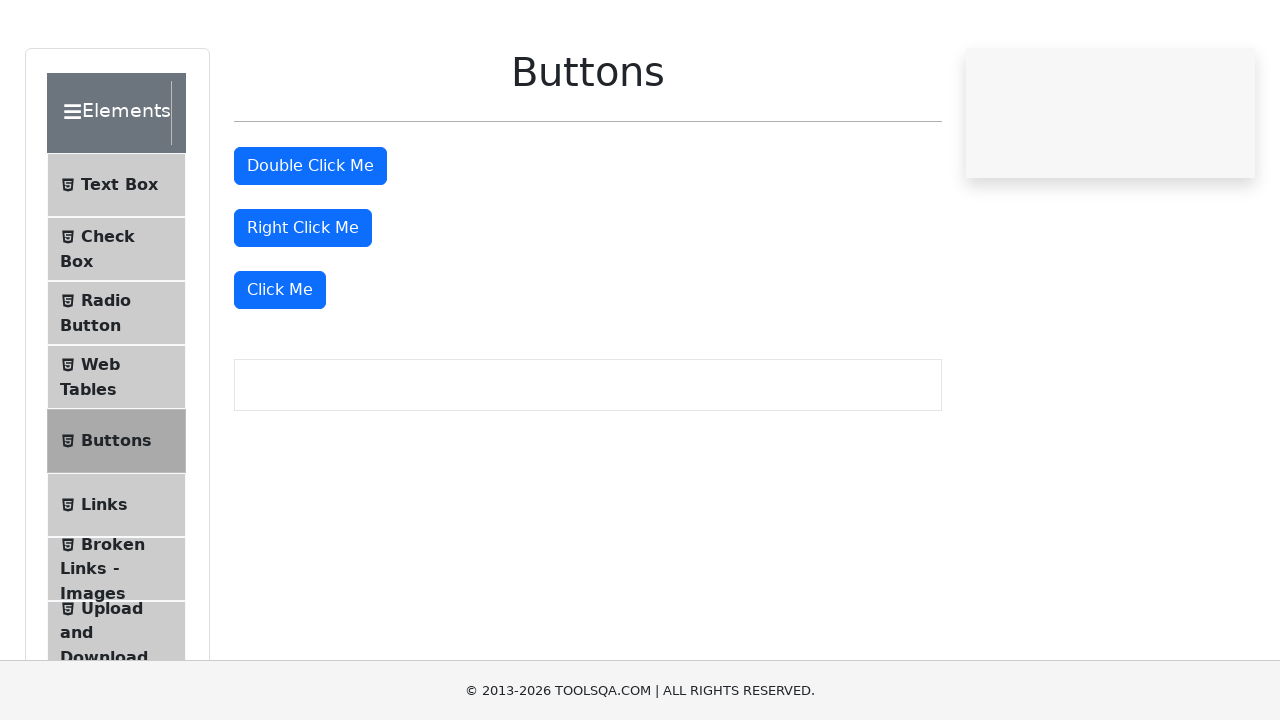

Double-clicked on the double click button at (310, 242) on #doubleClickBtn
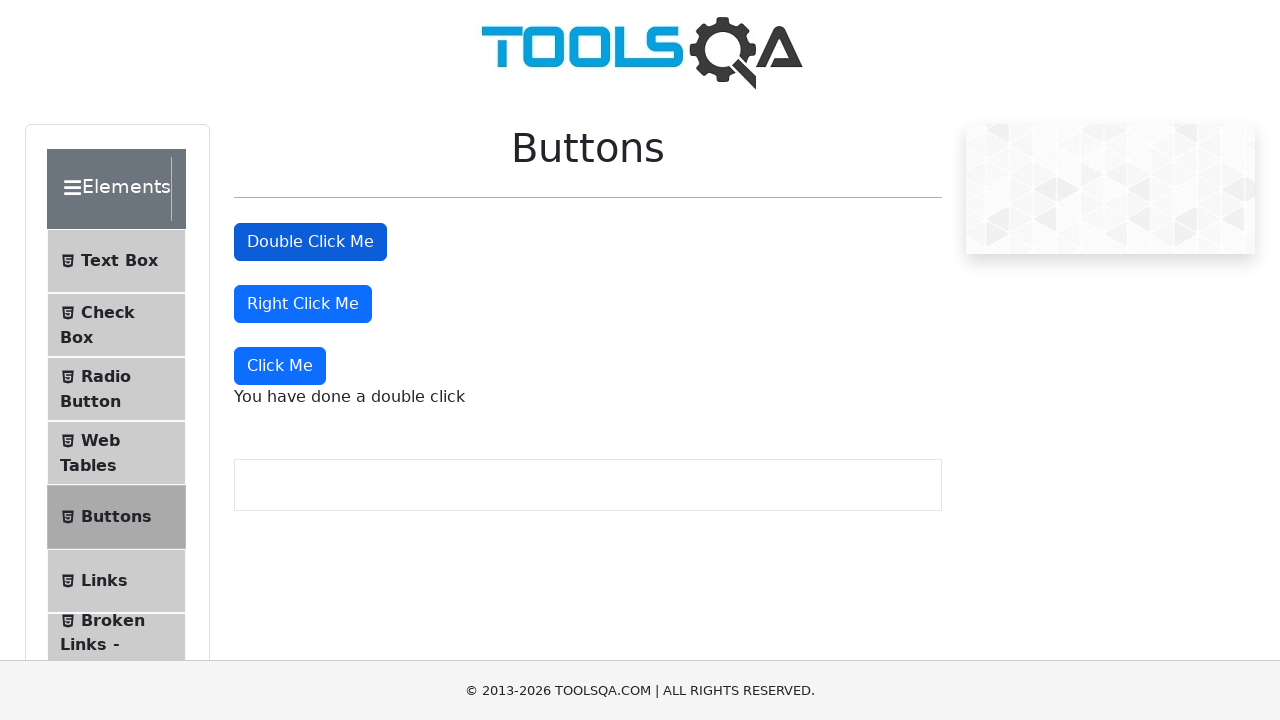

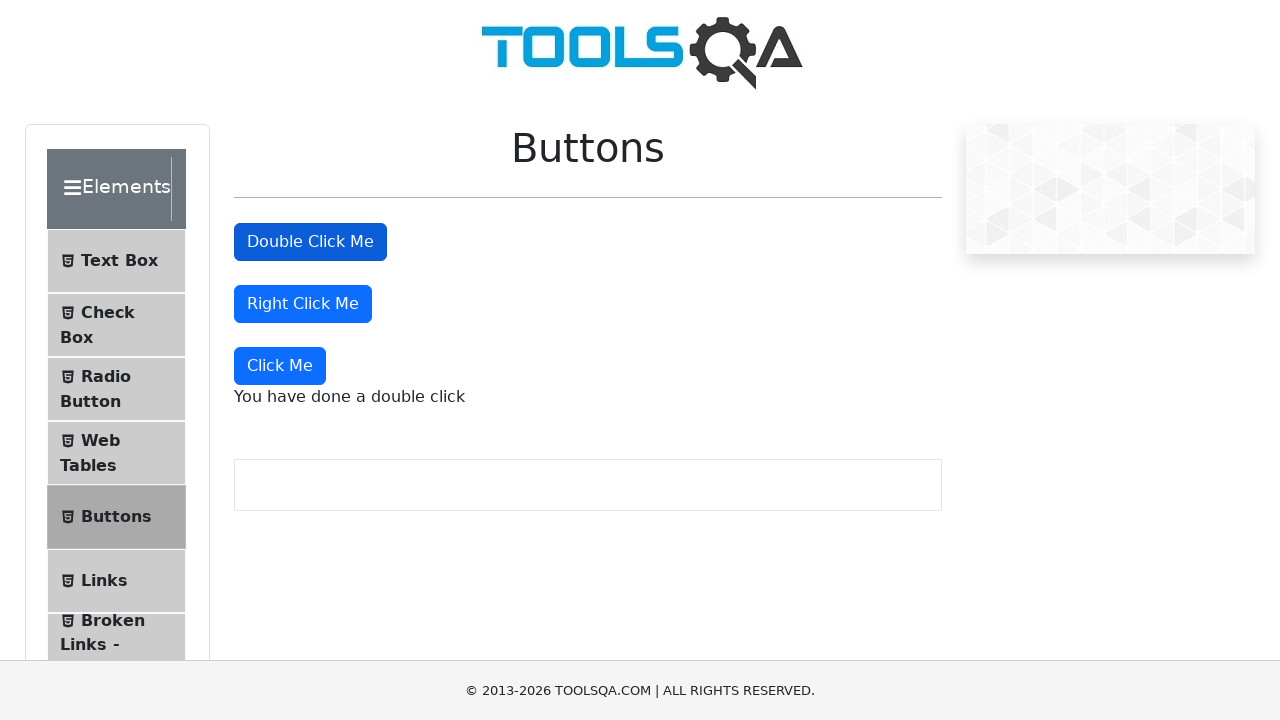